Tests submitting an empty form, clicking Yes on confirmation, and verifying the generic thank you message appears with correct styling

Starting URL: https://kristinek.github.io/site/tasks/provide_feedback

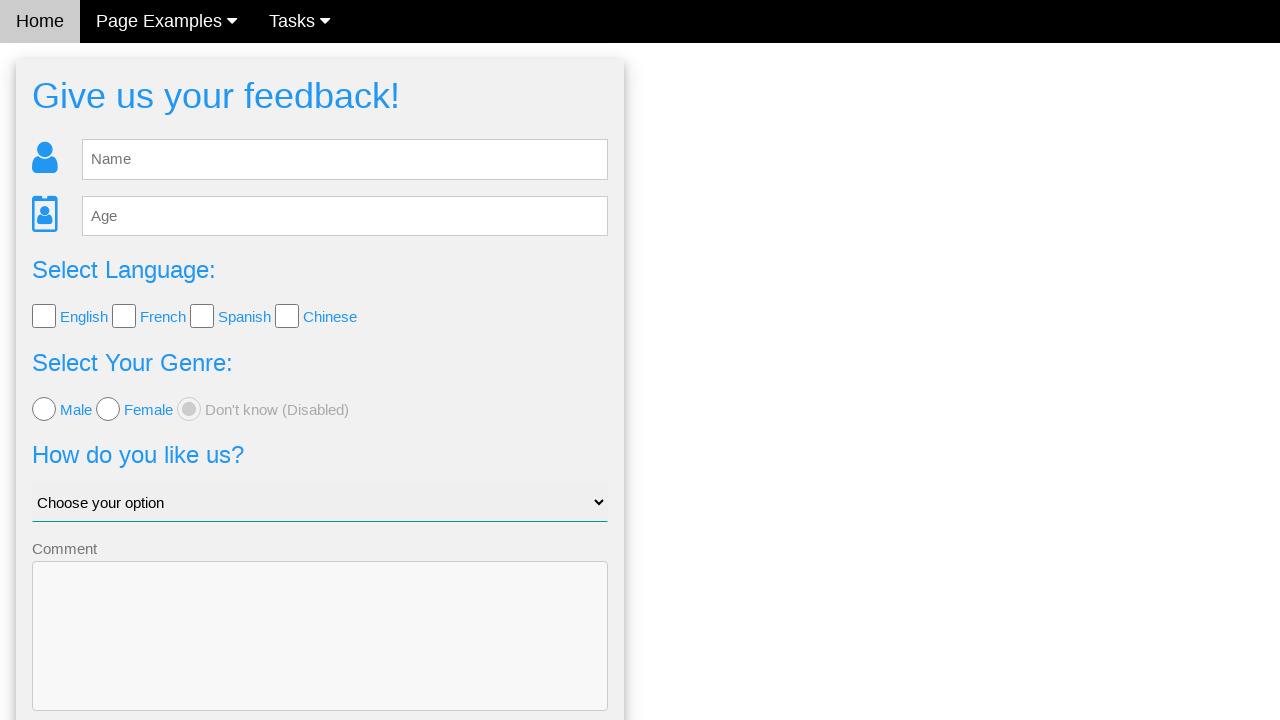

Clicked Send button without entering any feedback data at (320, 656) on button[type='submit']
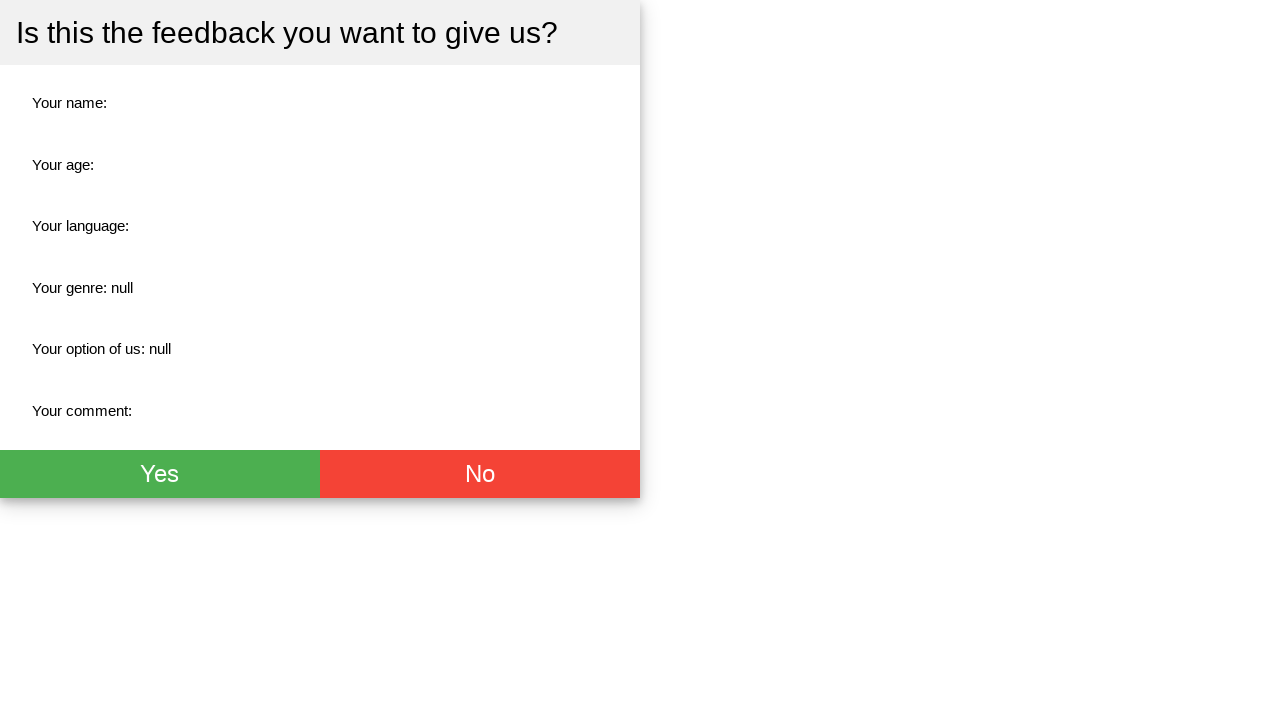

Confirmation dialog appeared with Yes button
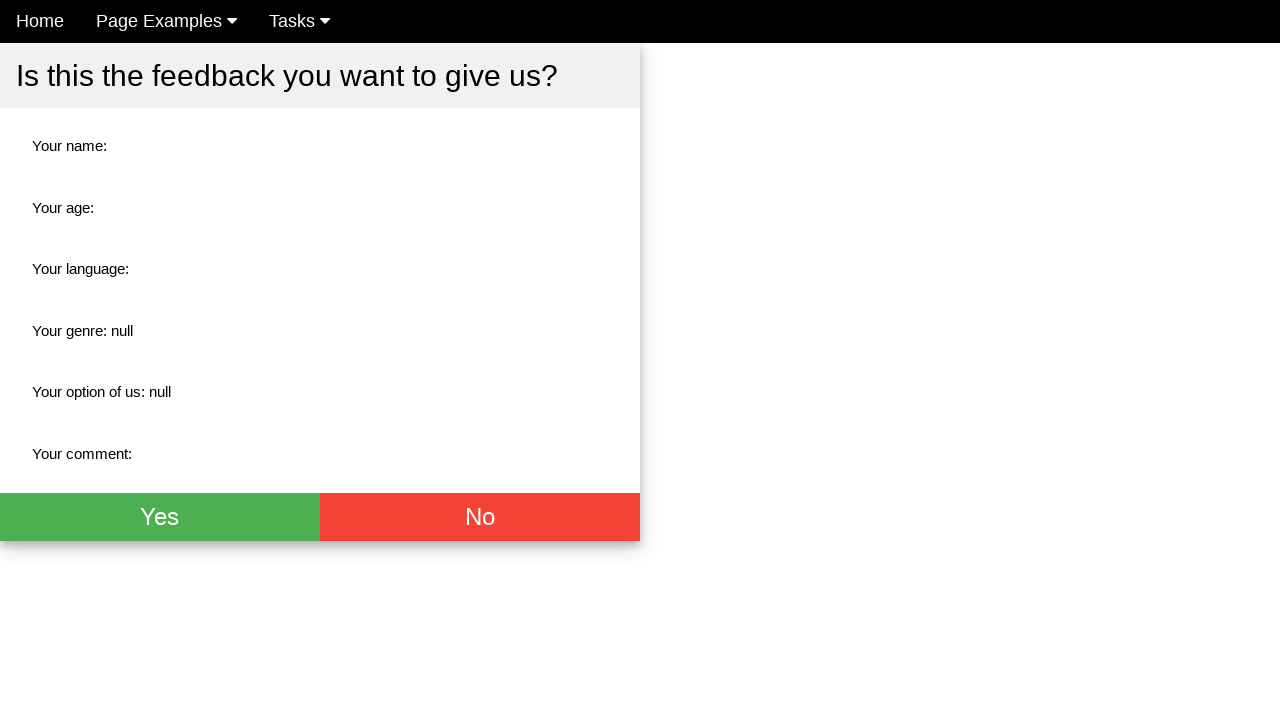

Clicked Yes button to confirm empty form submission at (160, 517) on button:has-text('Yes')
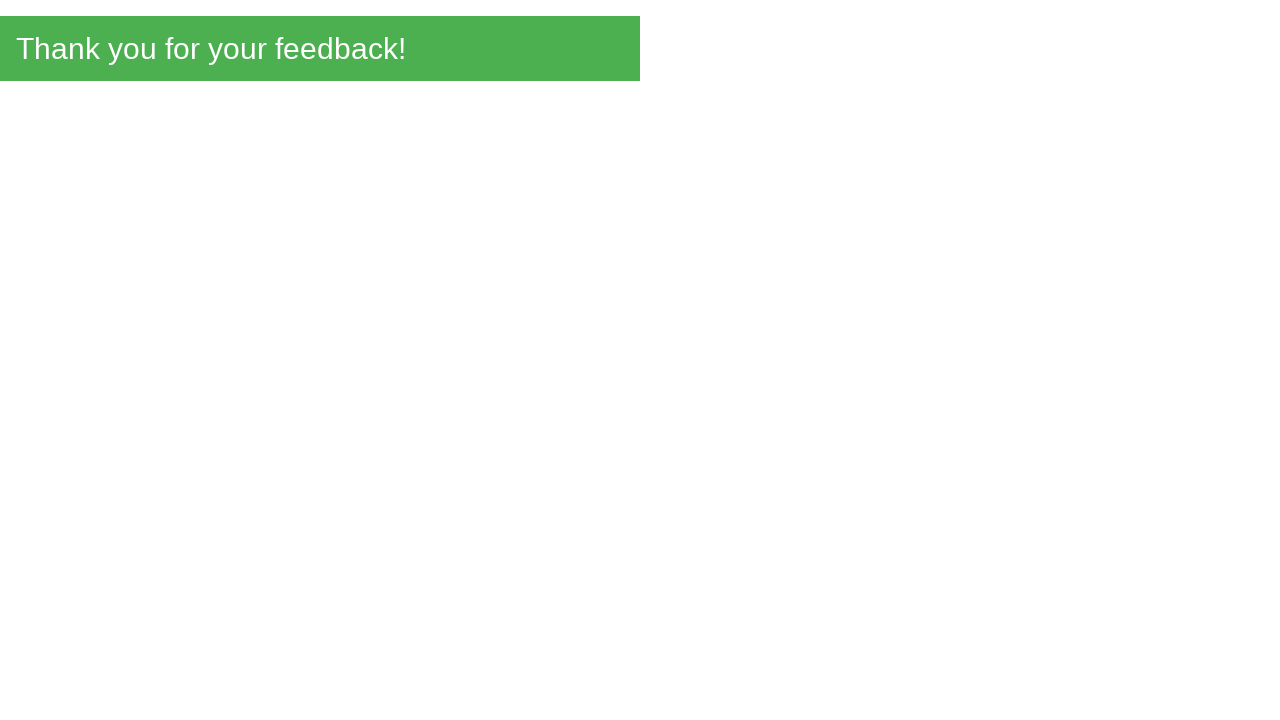

Thank you message element loaded
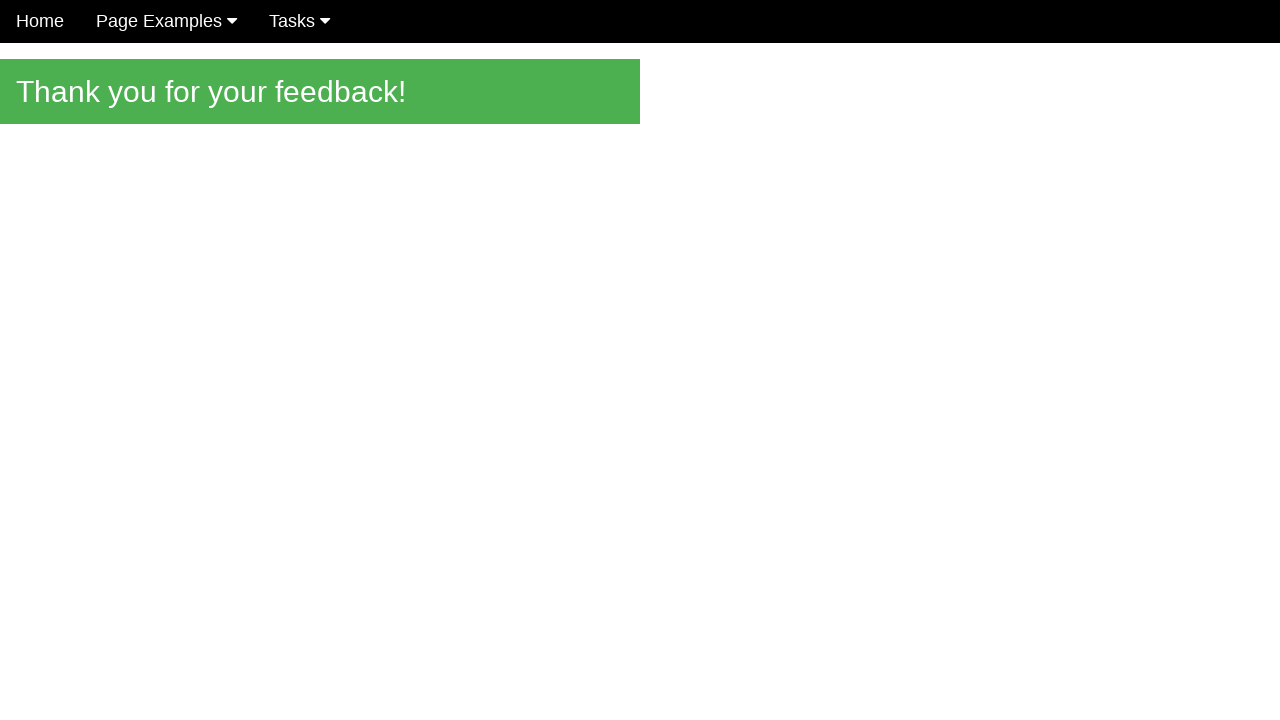

Retrieved thank you message text content
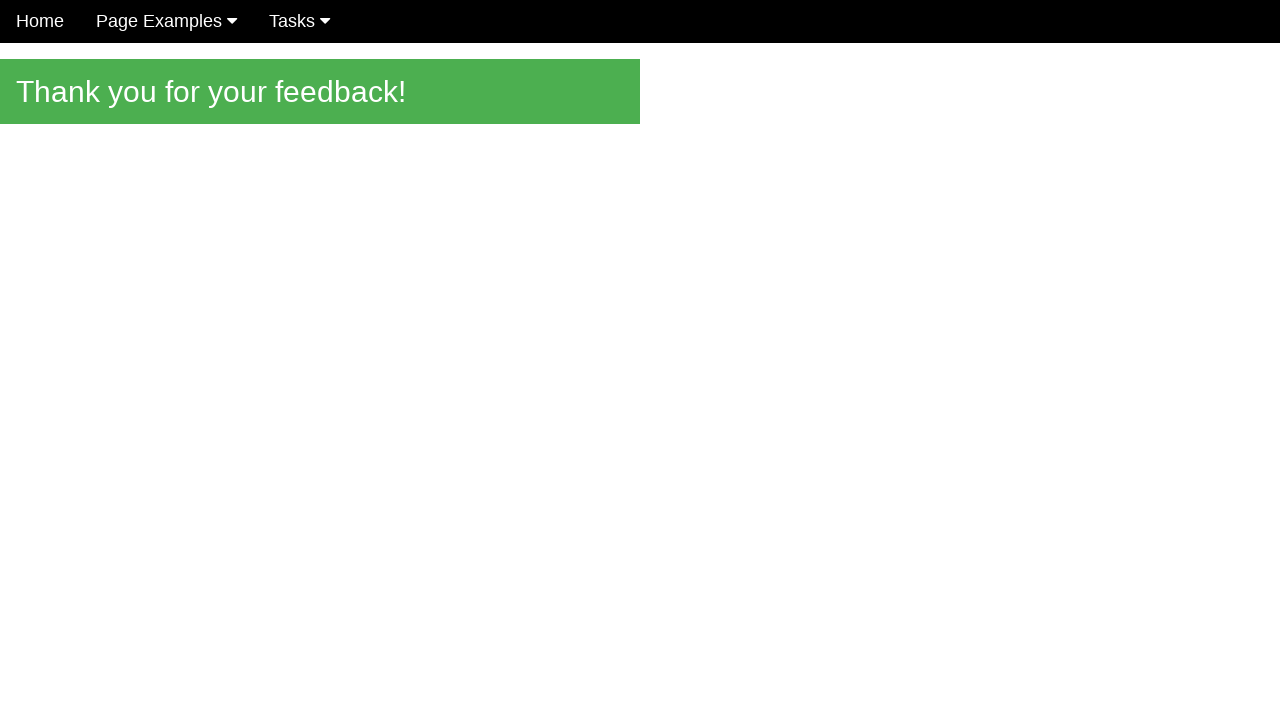

Verified generic thank you message appears with correct text
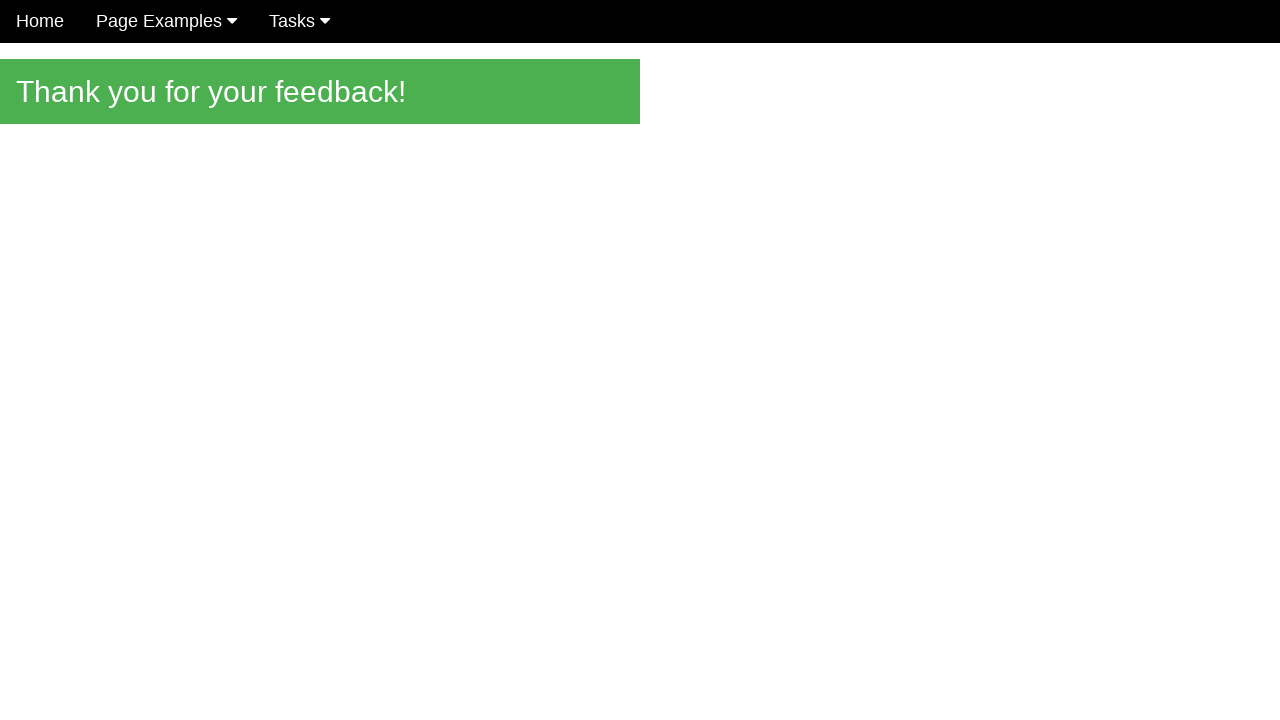

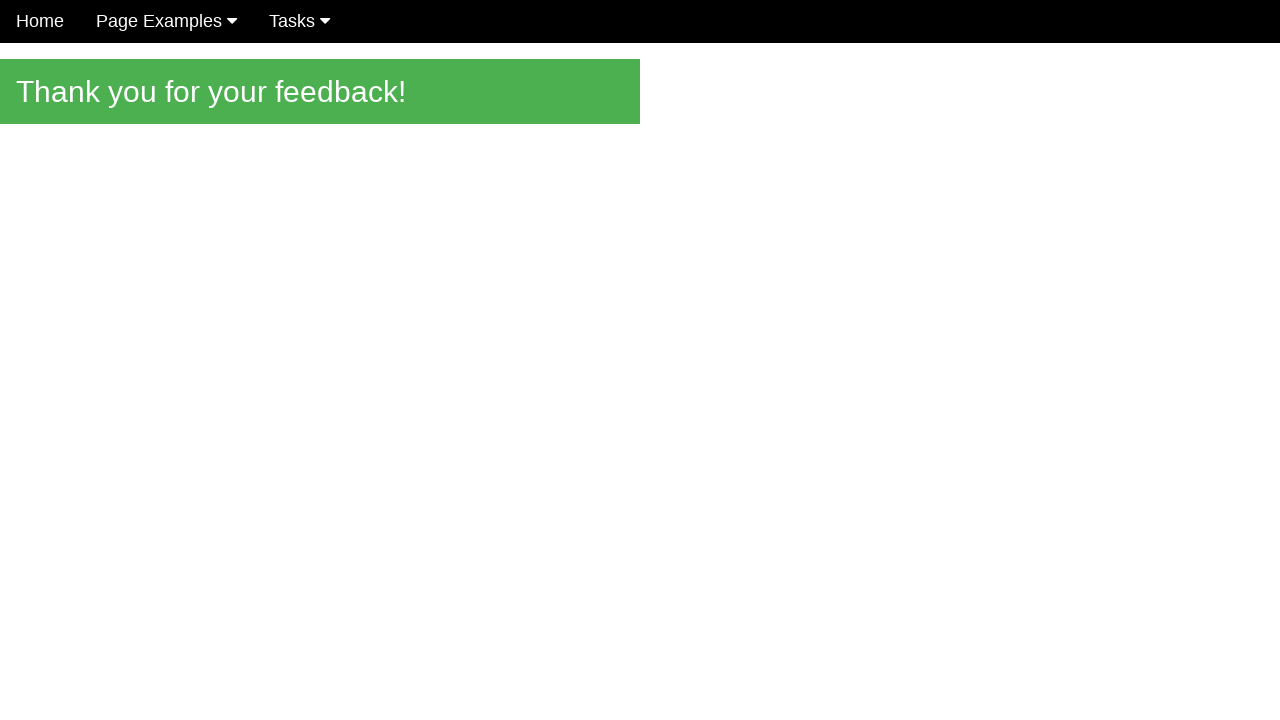